Tests that the Adobe Creative Cloud plans page loads without critical console errors by reloading the page and checking for error messages.

Starting URL: https://www.adobe.com/uk/creativecloud/plans.html

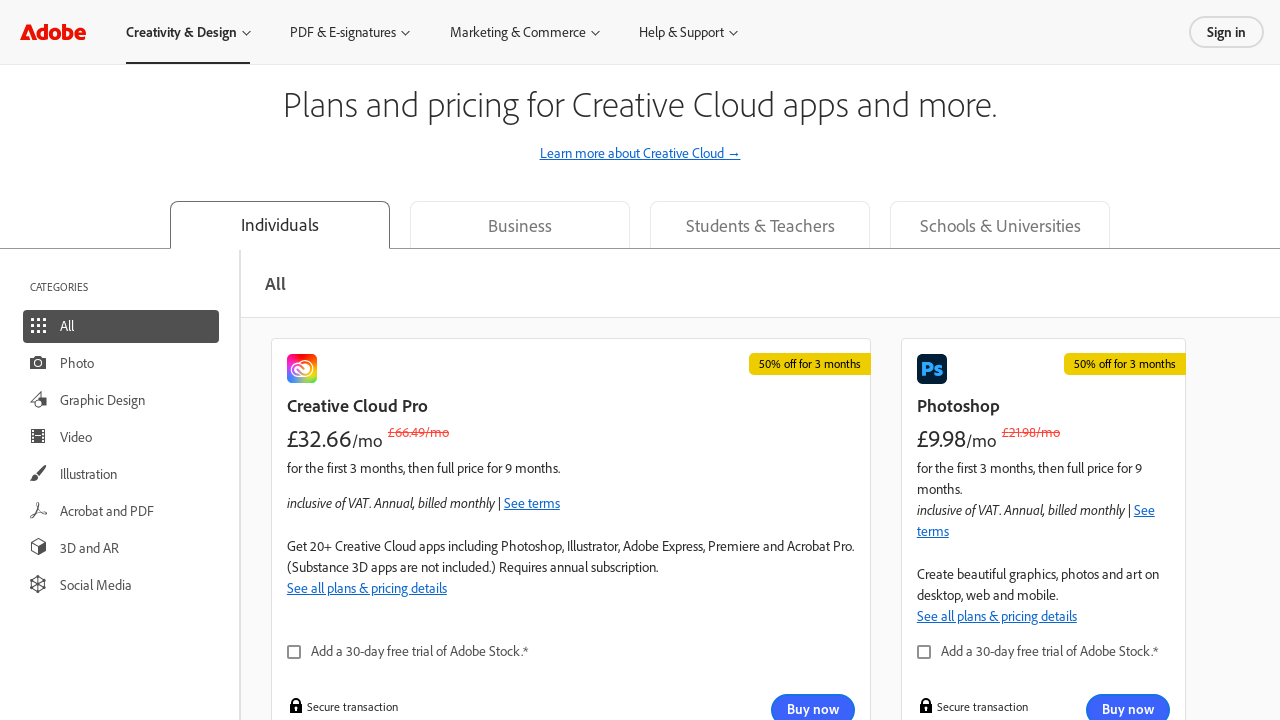

Reloaded Adobe Creative Cloud plans page
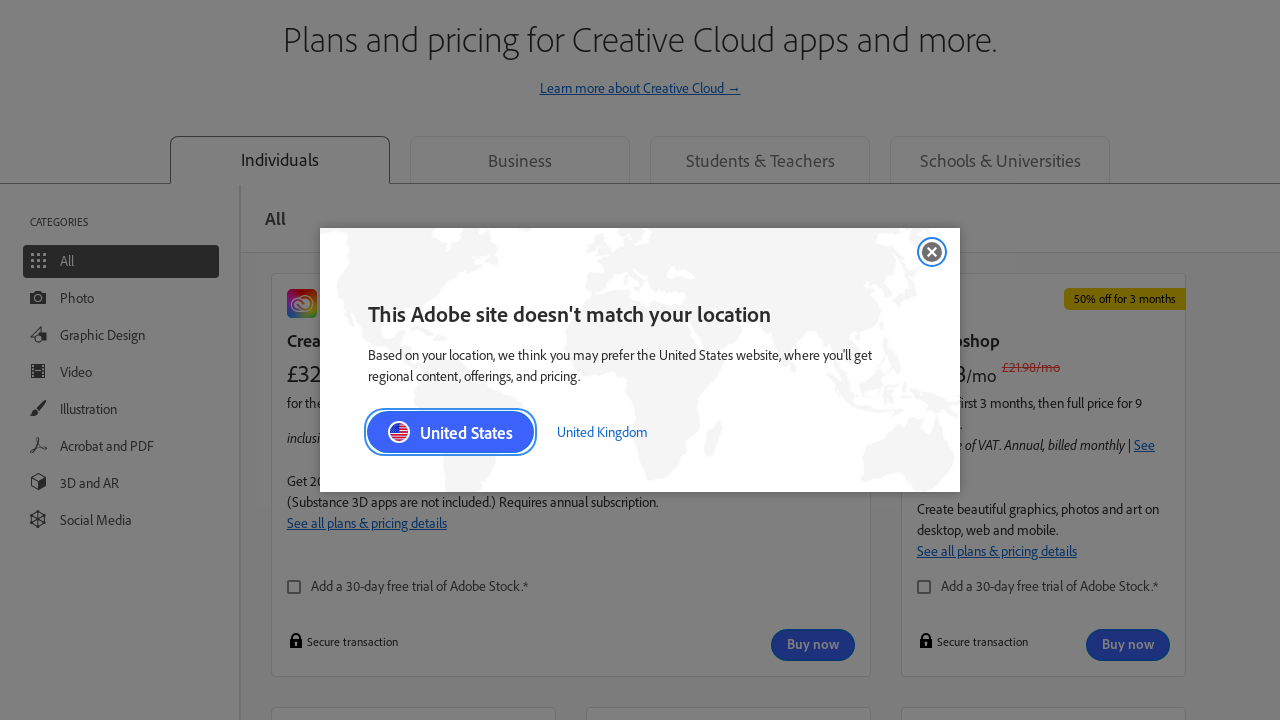

Page load indicator element attached
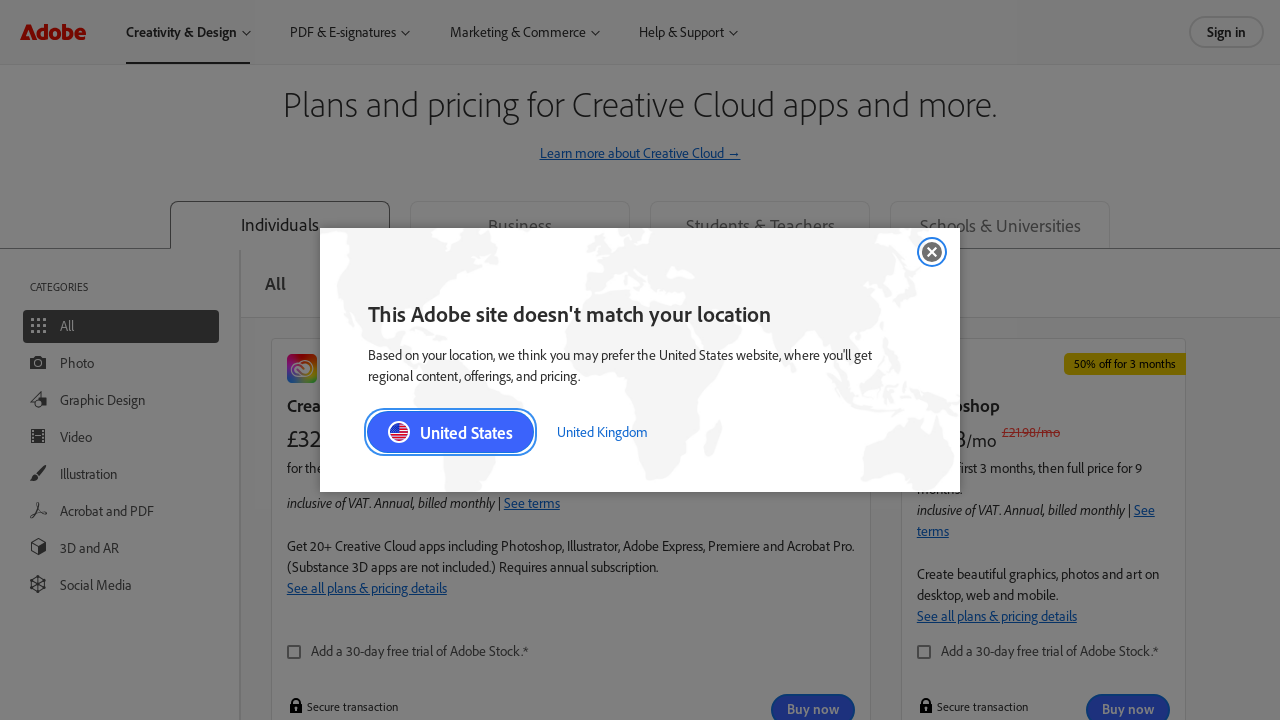

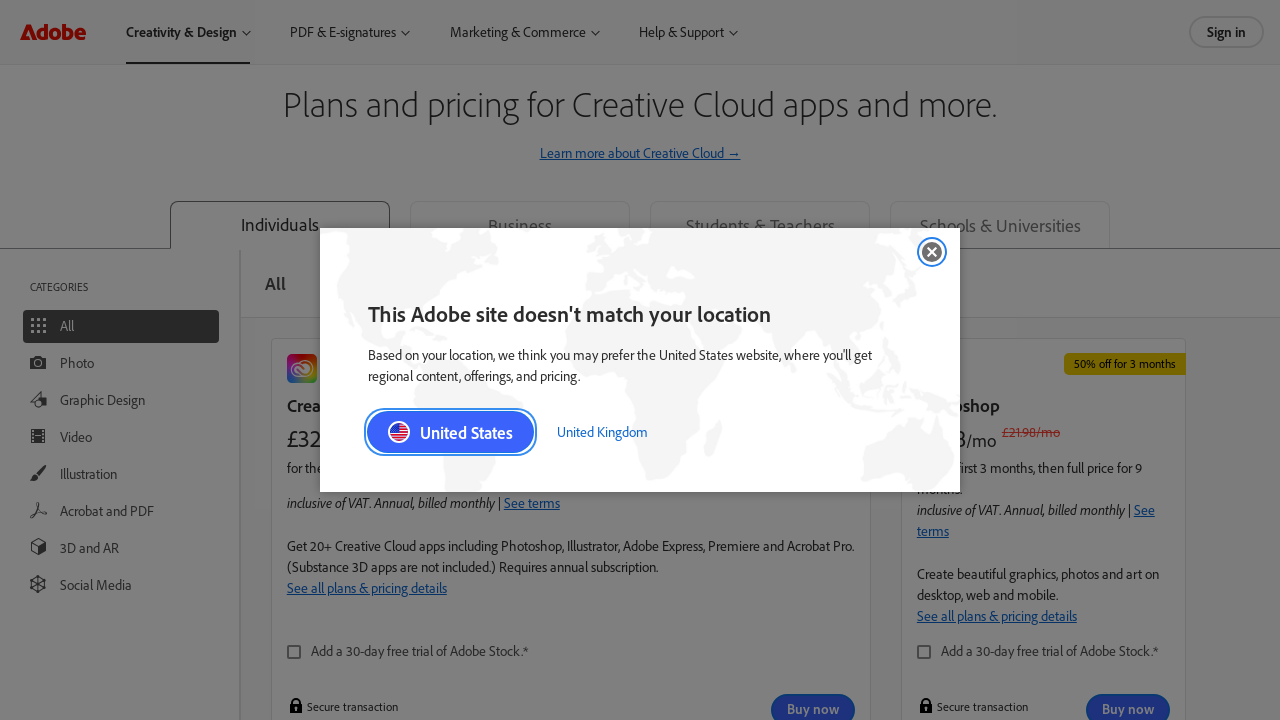